Tests checkbox interaction on a form demo page by finding all checkboxes and clicking the second one.

Starting URL: https://formy-project.herokuapp.com/checkbox

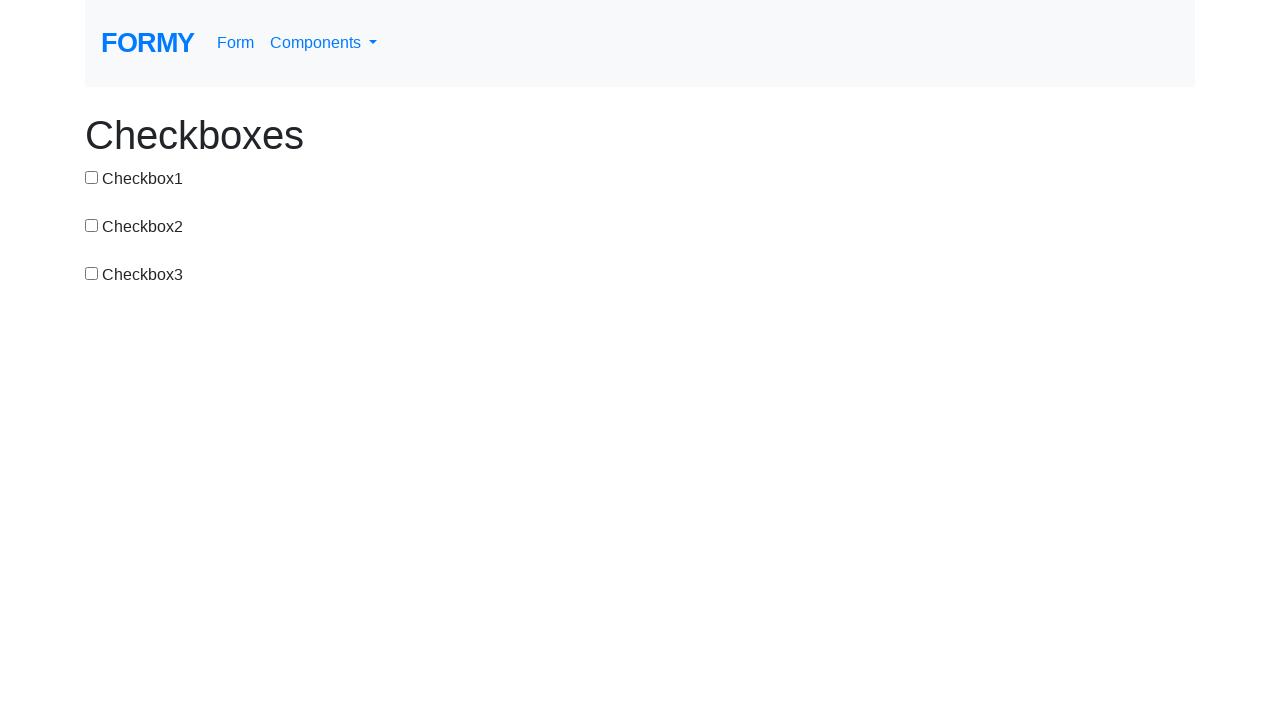

Waited for checkboxes to load on the form demo page
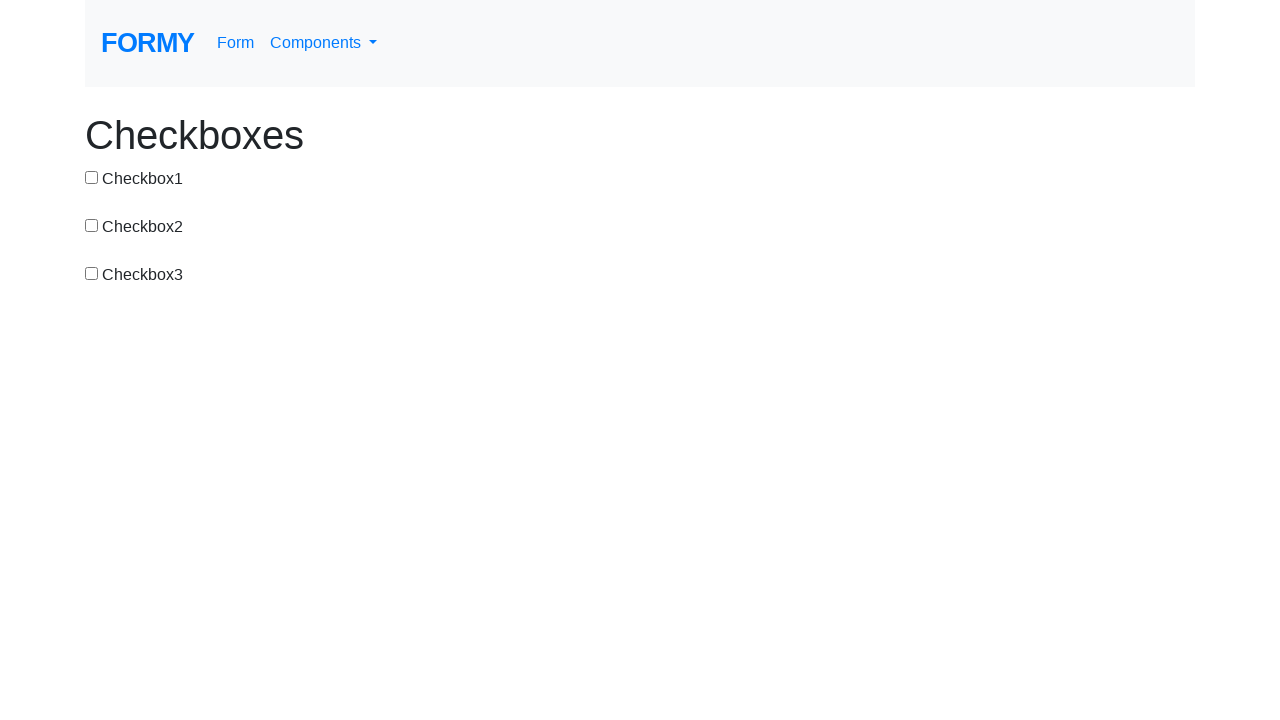

Located all checkboxes on the page
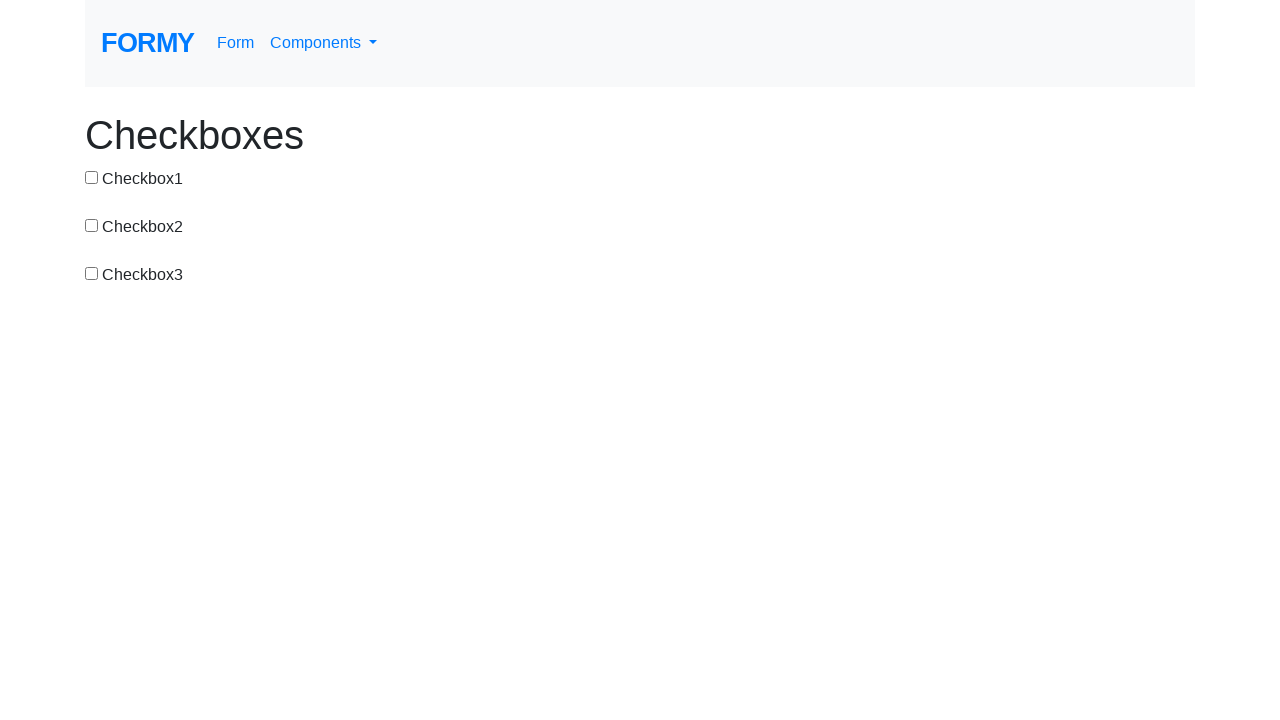

Clicked the second checkbox at (92, 225) on input[type='checkbox'] >> nth=1
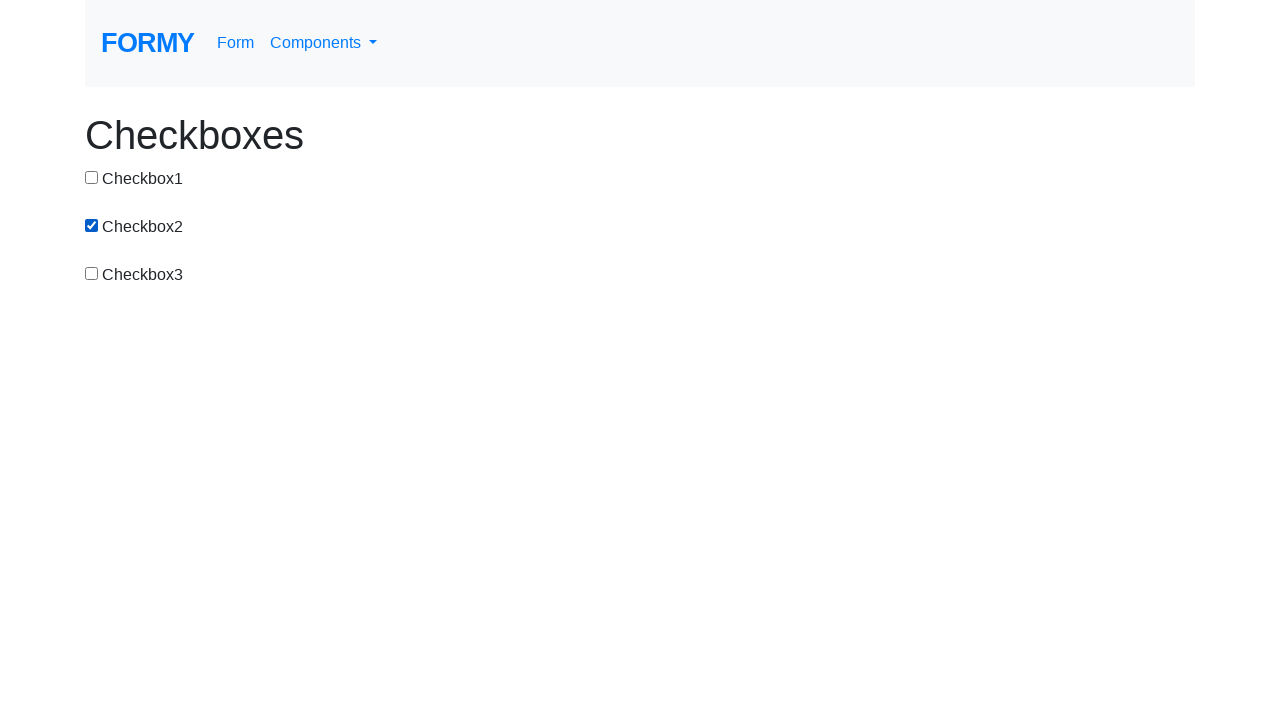

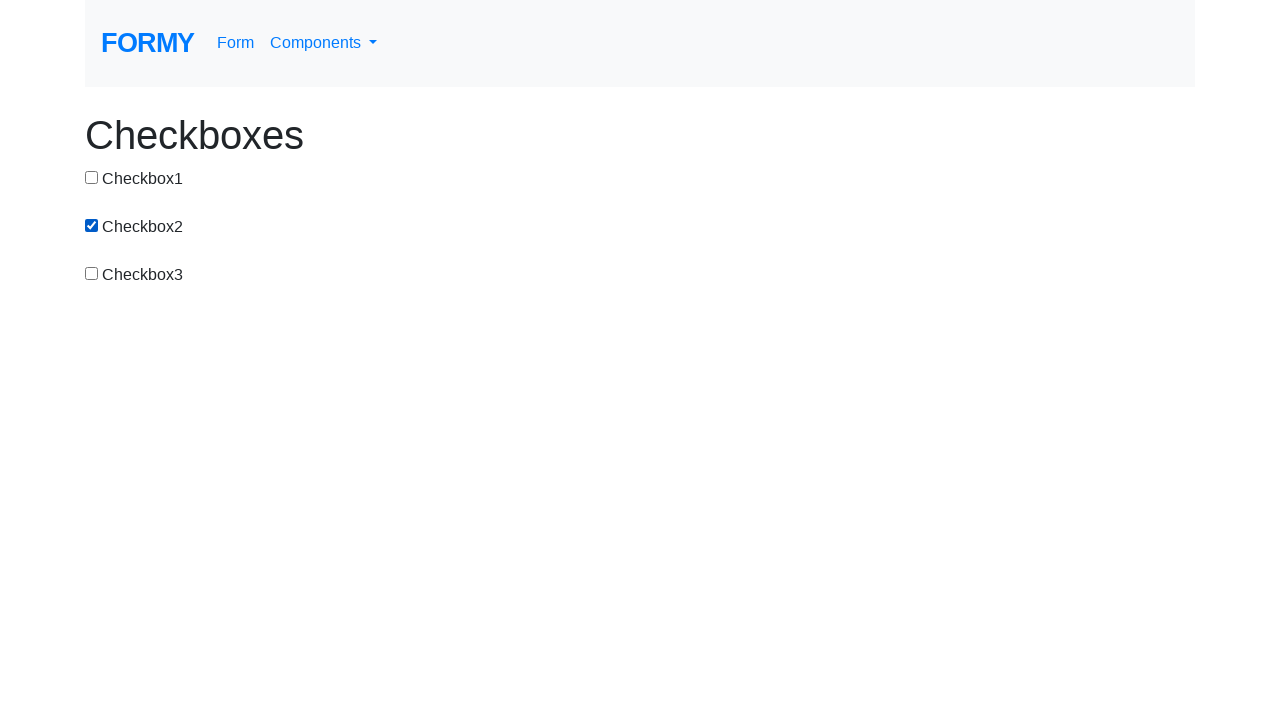